Tests JavaScript alert popup by double-clicking a button and verifying the alert appears

Starting URL: https://only-testing-blog.blogspot.com/2014/09/selectable.html

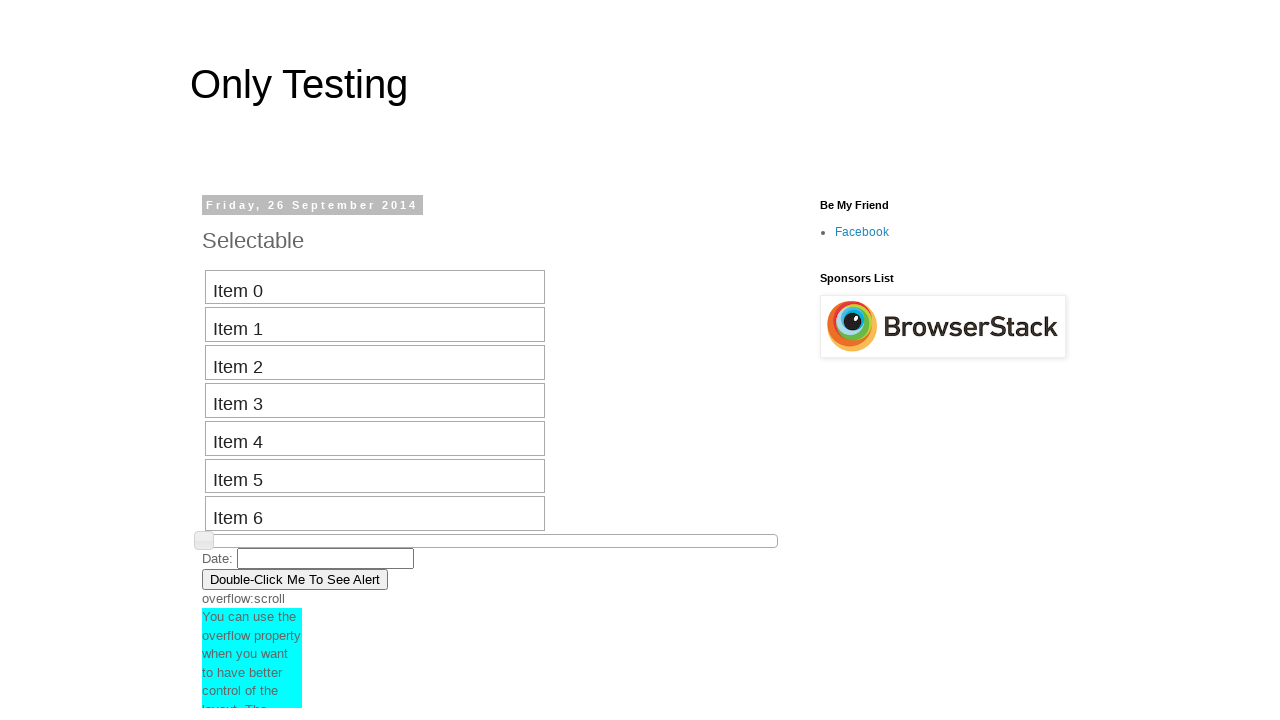

Set up dialog handler to accept alerts
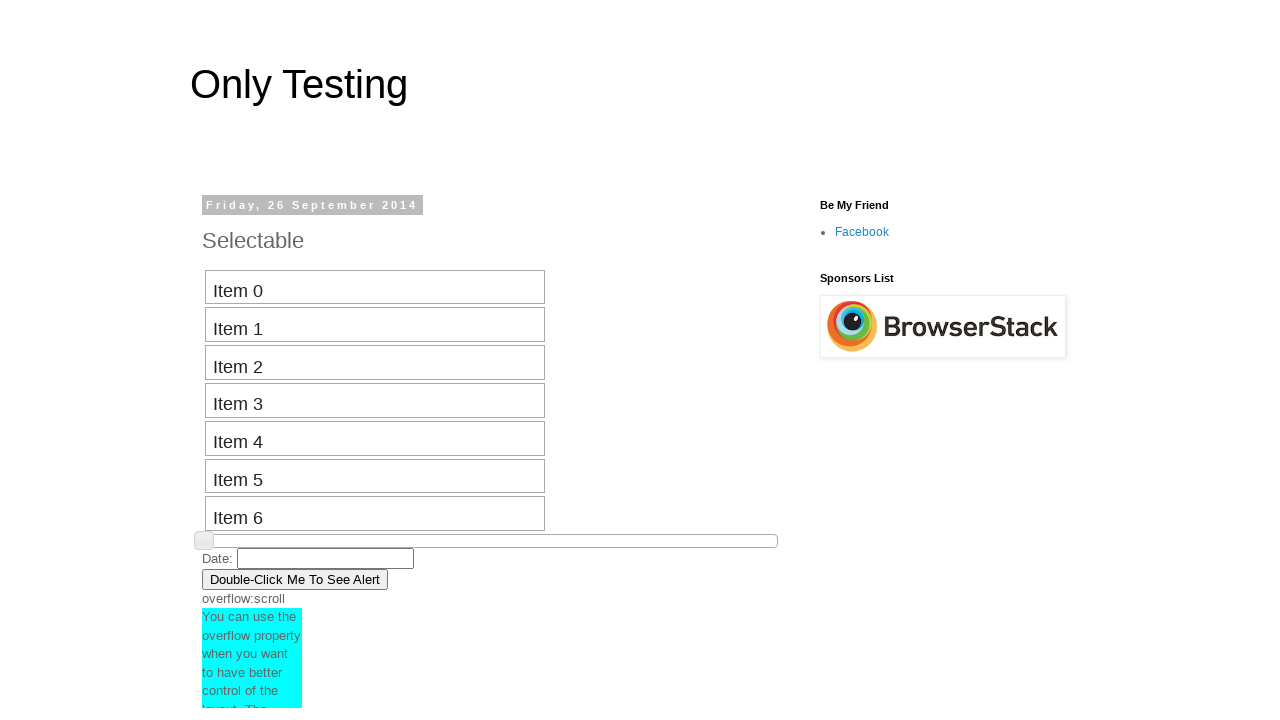

Double-clicked button to trigger JavaScript alert popup at (295, 579) on button
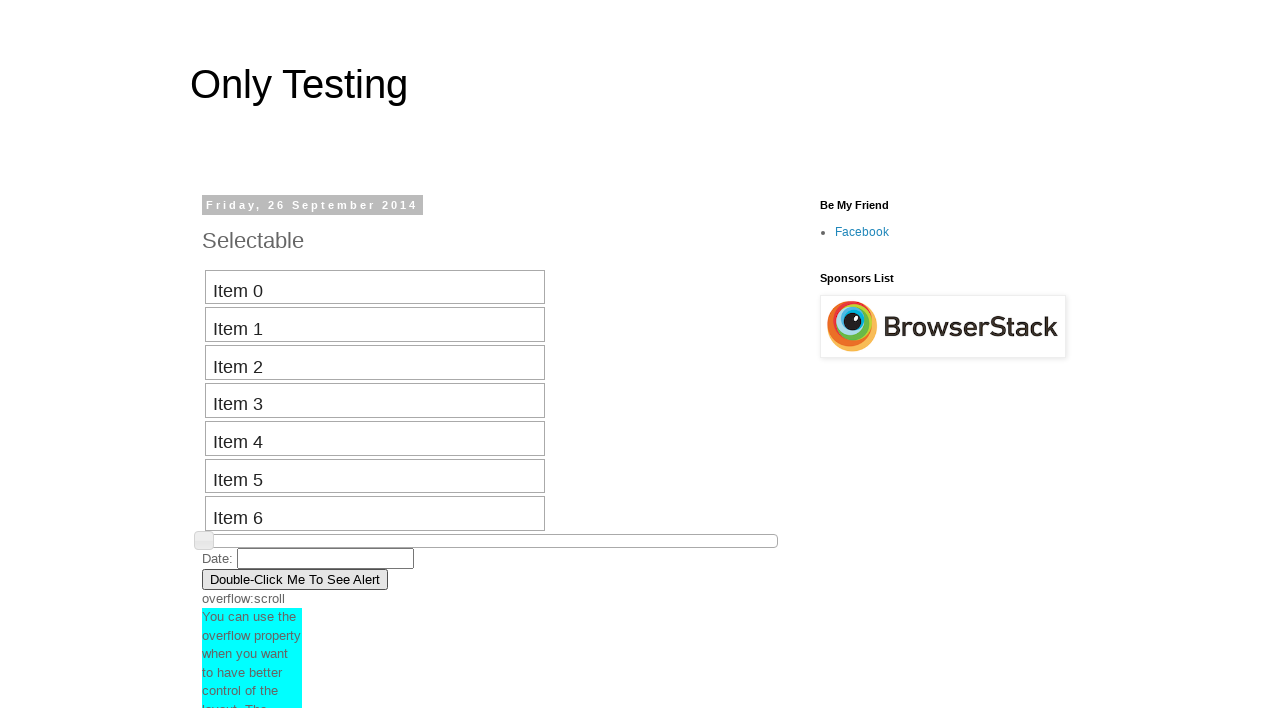

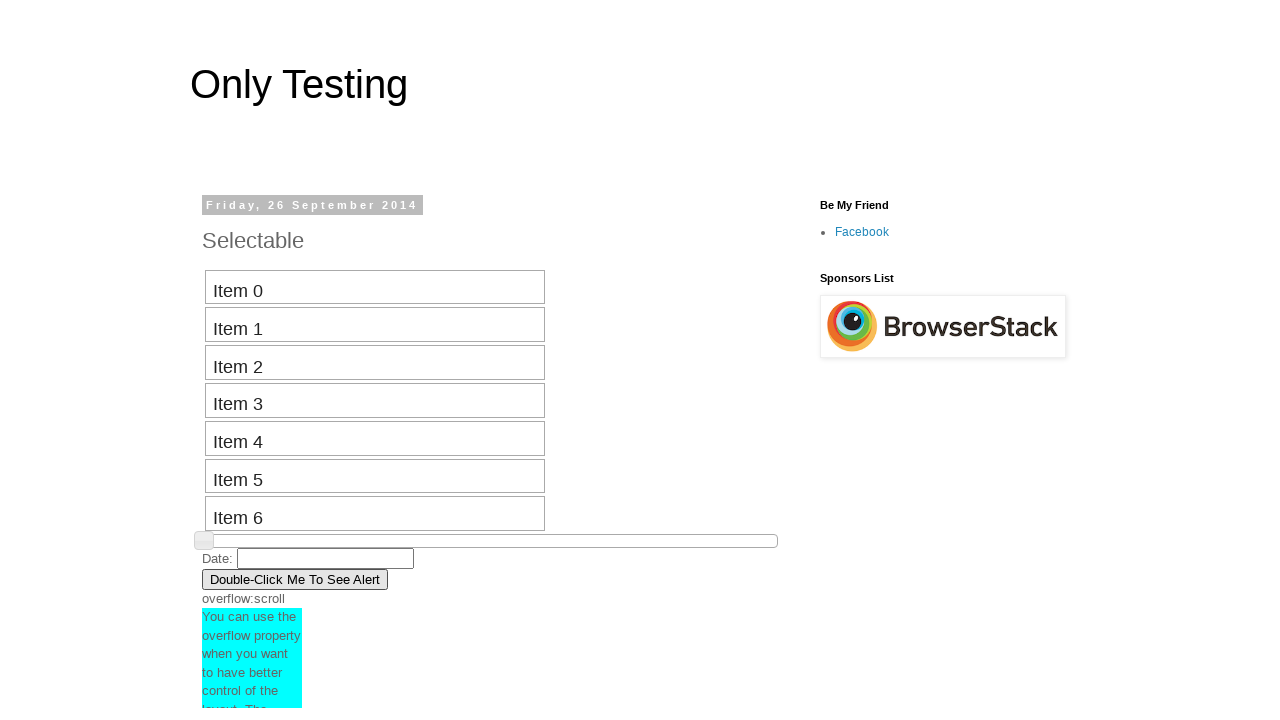